Tests the W3Schools search functionality by entering a search term and clicking at specific coordinates on the page

Starting URL: https://www.w3schools.com/

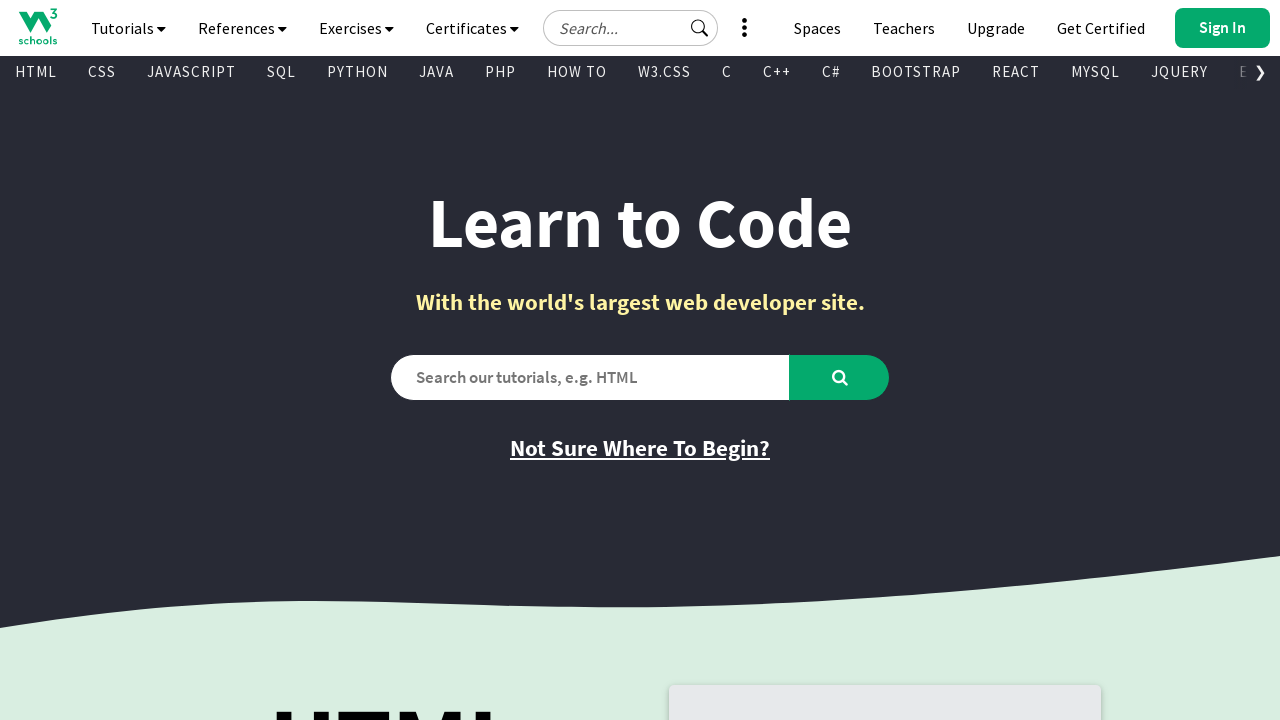

Filled search bar with 'Java' on #search2
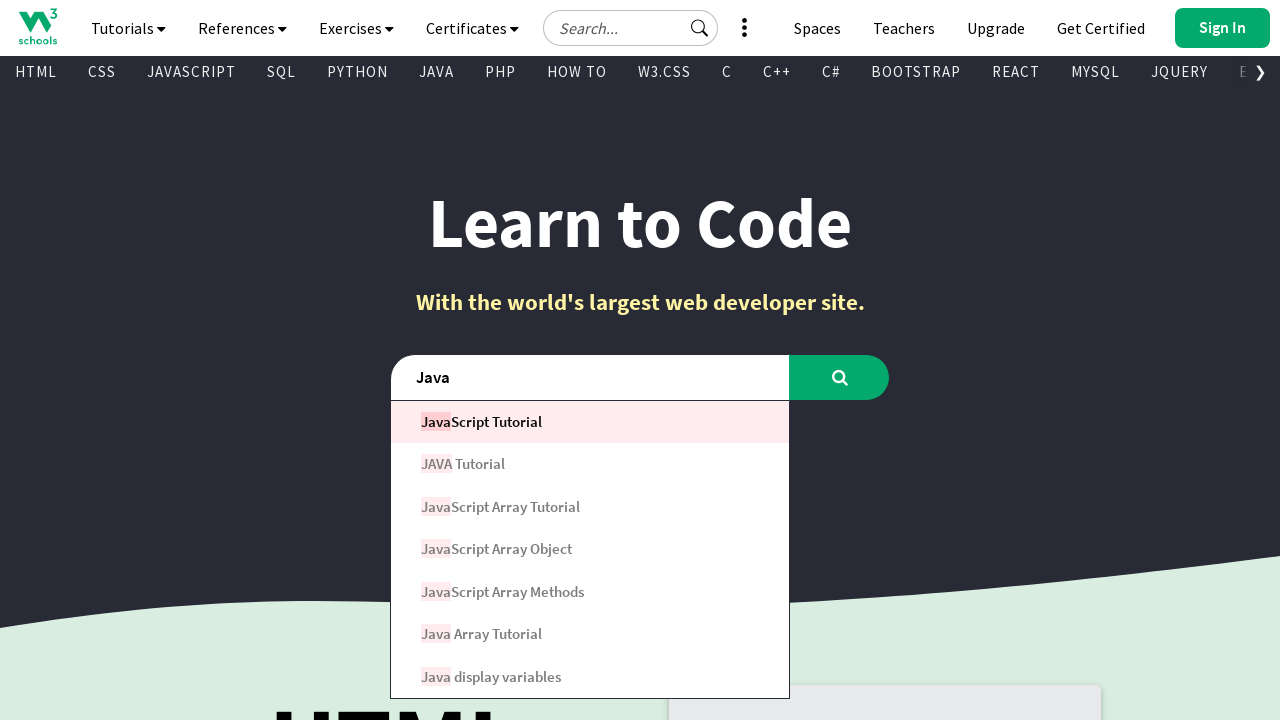

Clicked search button at coordinates (822, 375) at (822, 375)
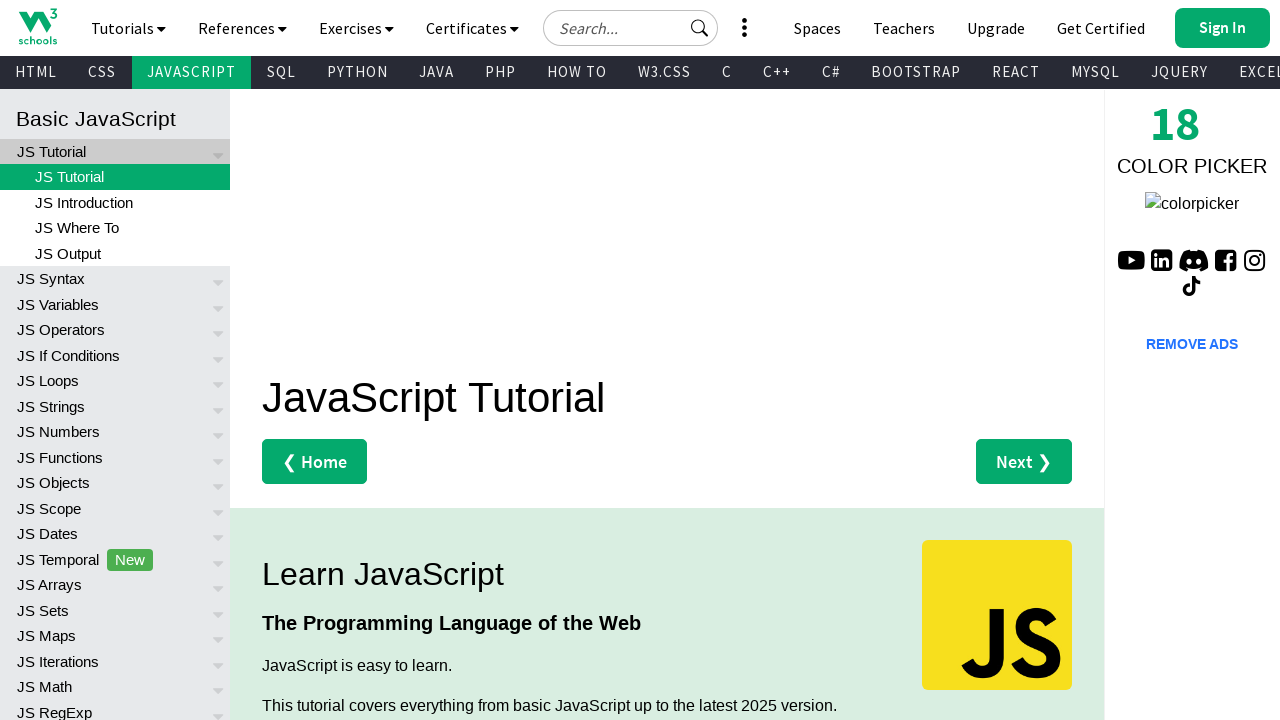

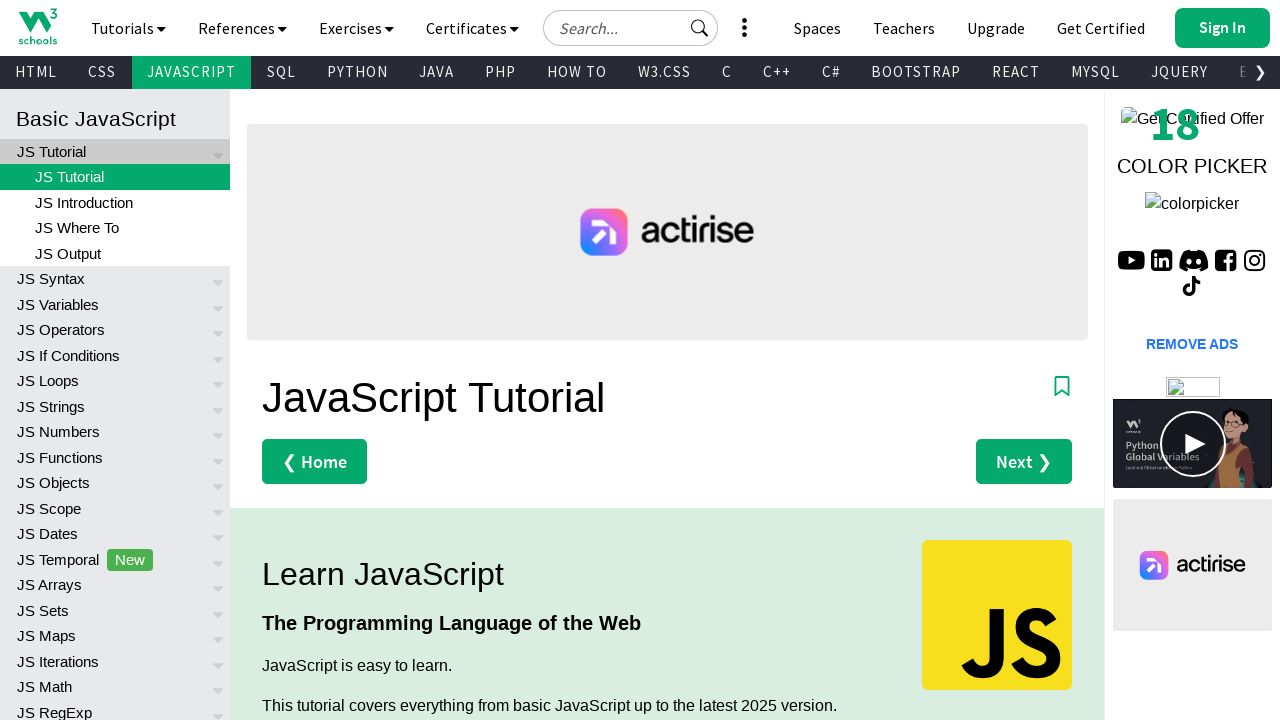